Tests successful email submission by filling all required fields, selecting a recipient from dropdown, and verifying the success toast message

Starting URL: https://testingbox.pw

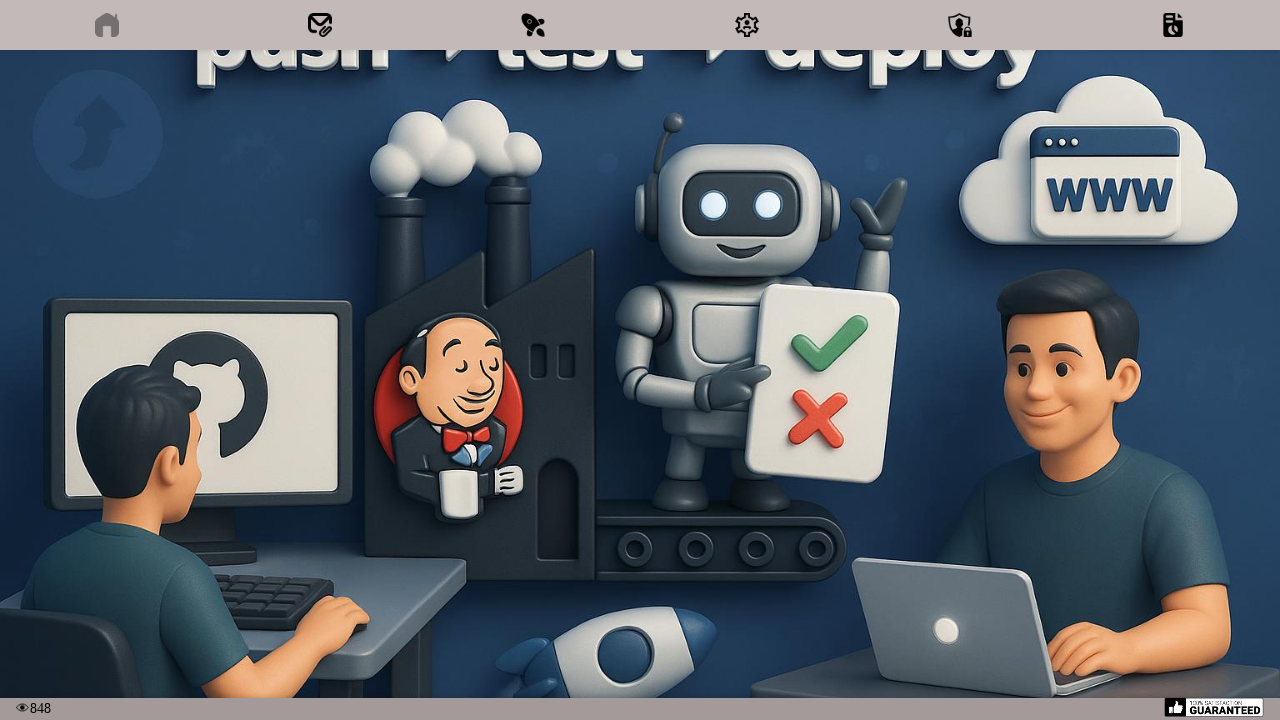

Waited for page to load
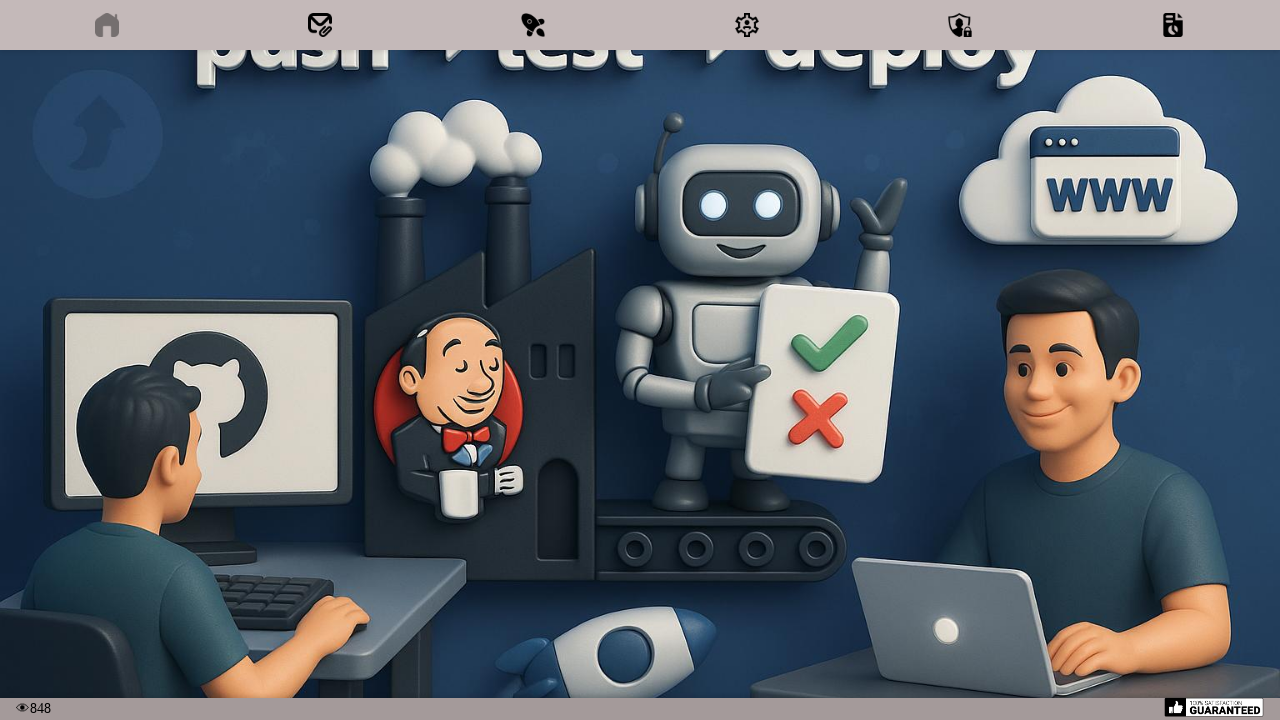

Clicked Contact image to navigate to contact page at (320, 25) on internal:role=img[name="Contact"i]
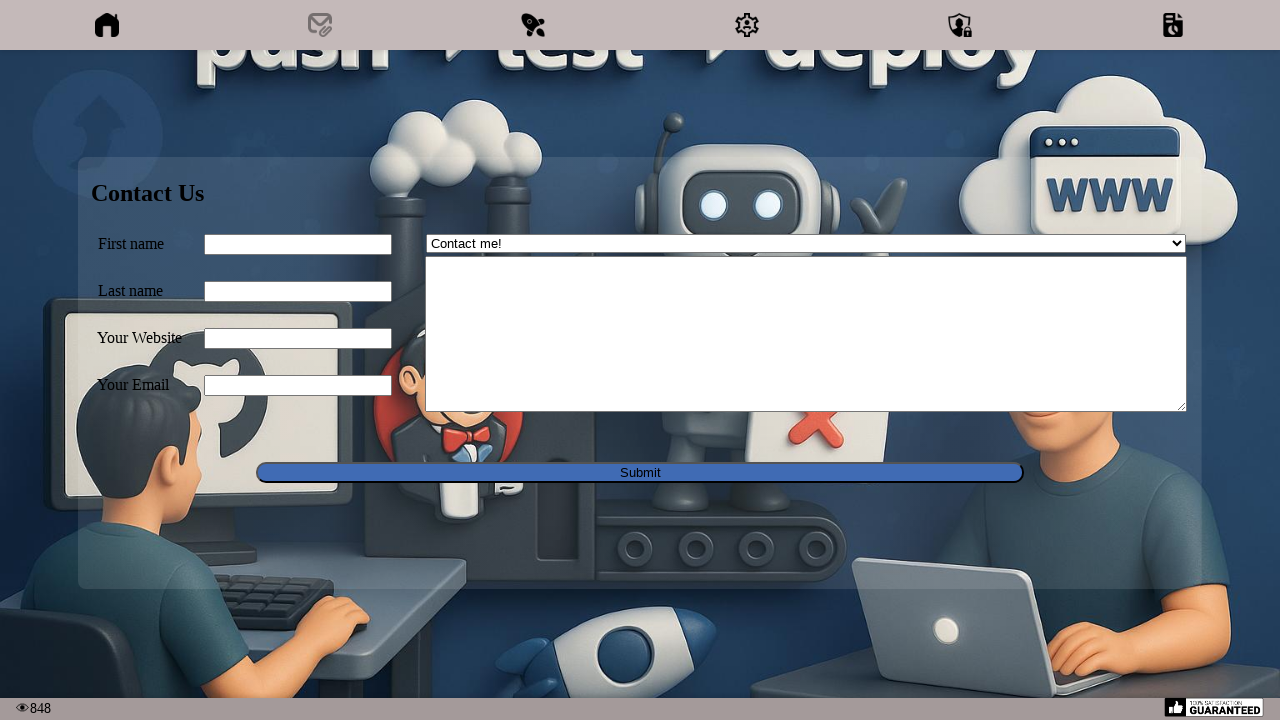

Filled first name field with 'J77J' on input[name="firstName"]
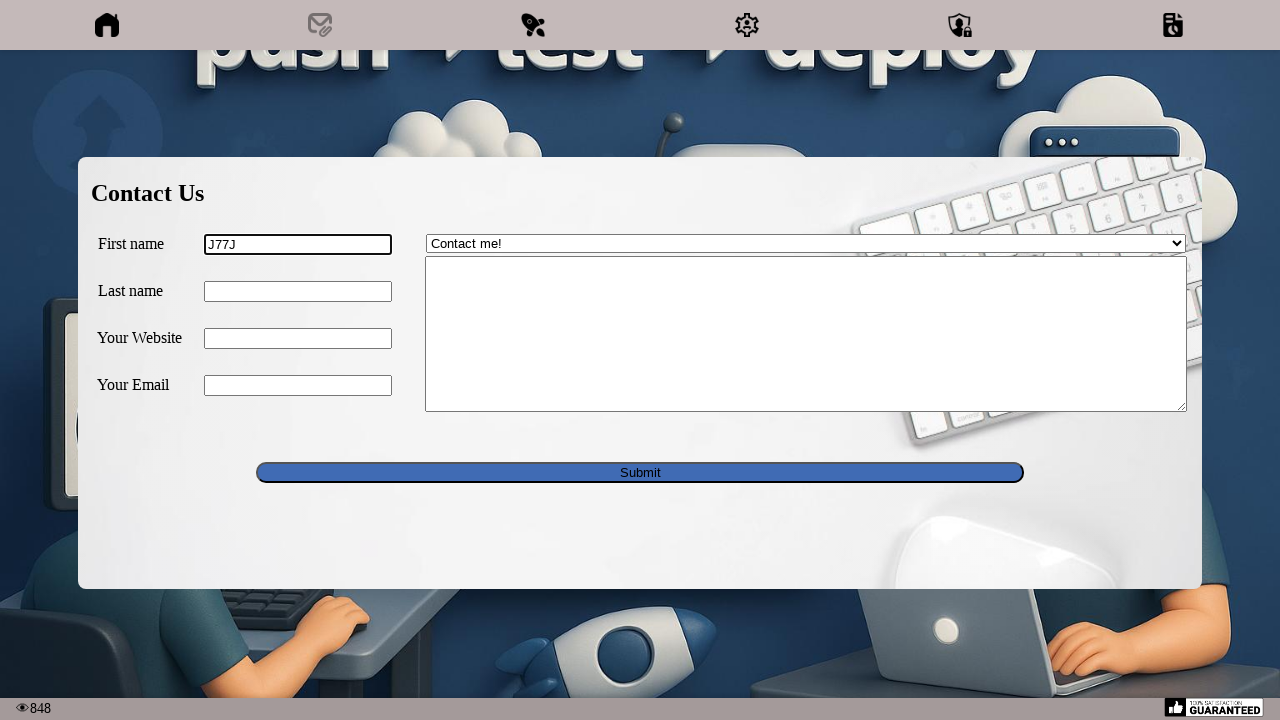

Filled last name field with 'S77S' on input[name="lastName"]
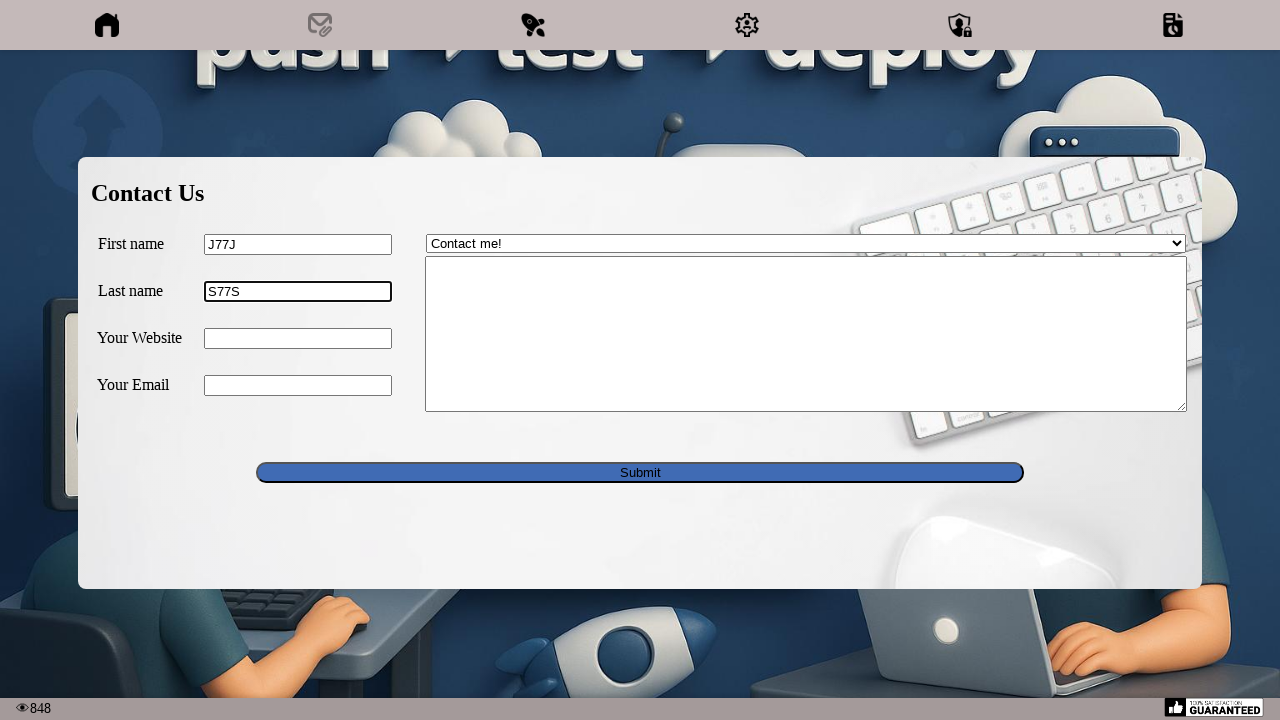

Filled website field with 'www.abc77.com' on input[name="yourWebsite"]
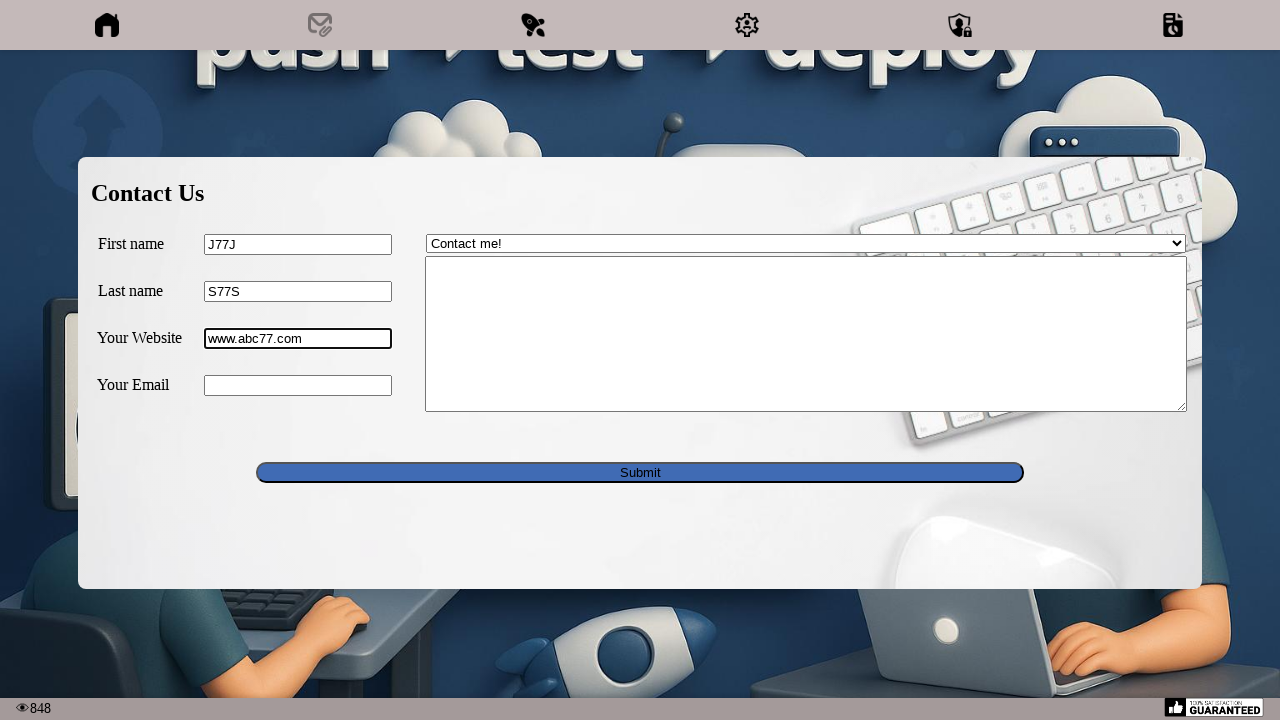

Filled email field with 'abc77@yahoo.com' on input[name="yourEmail"]
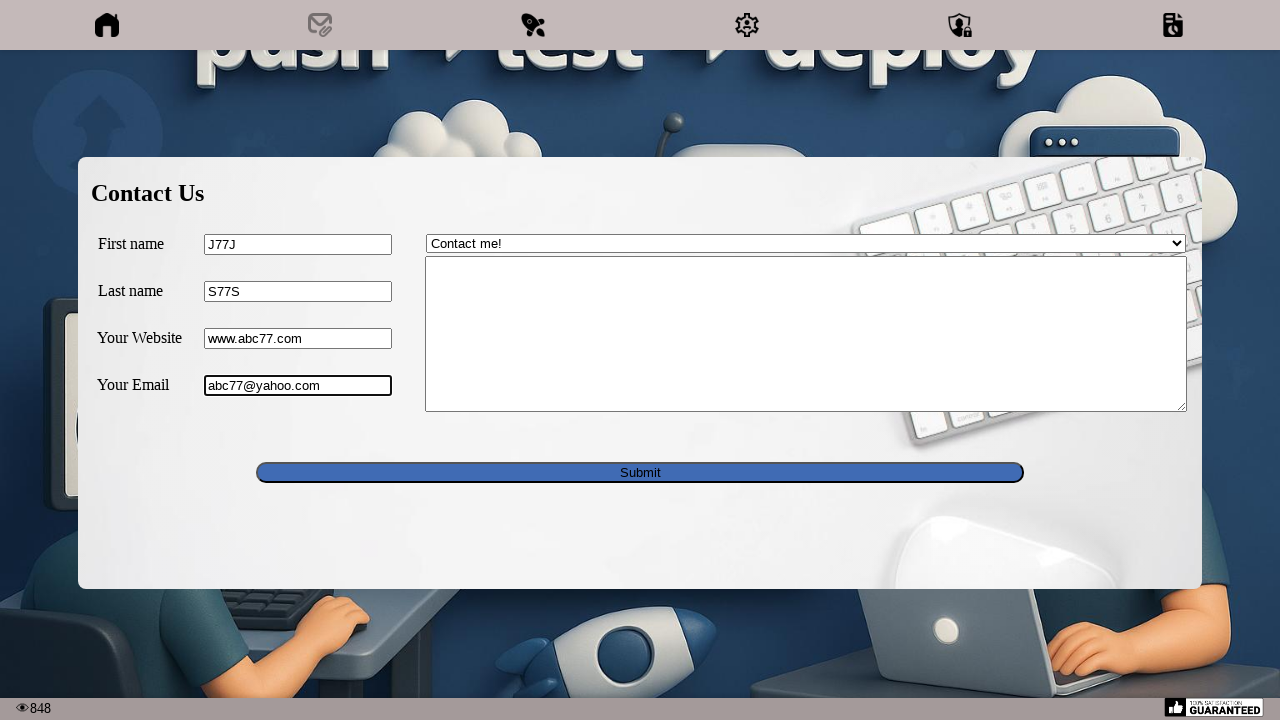

Filled message field with 'Test Email: J77J S77S' on textarea[name="message"]
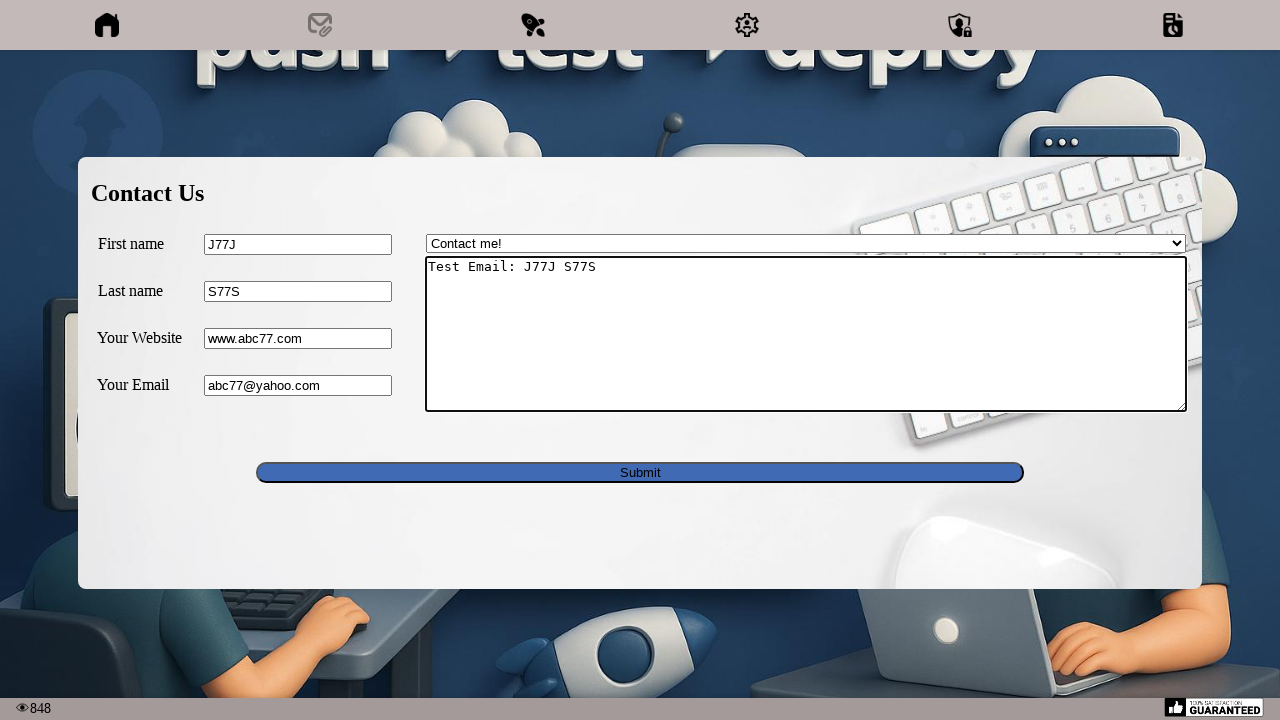

Selected 'Technical Support' from email recipient dropdown on select[name="email"]
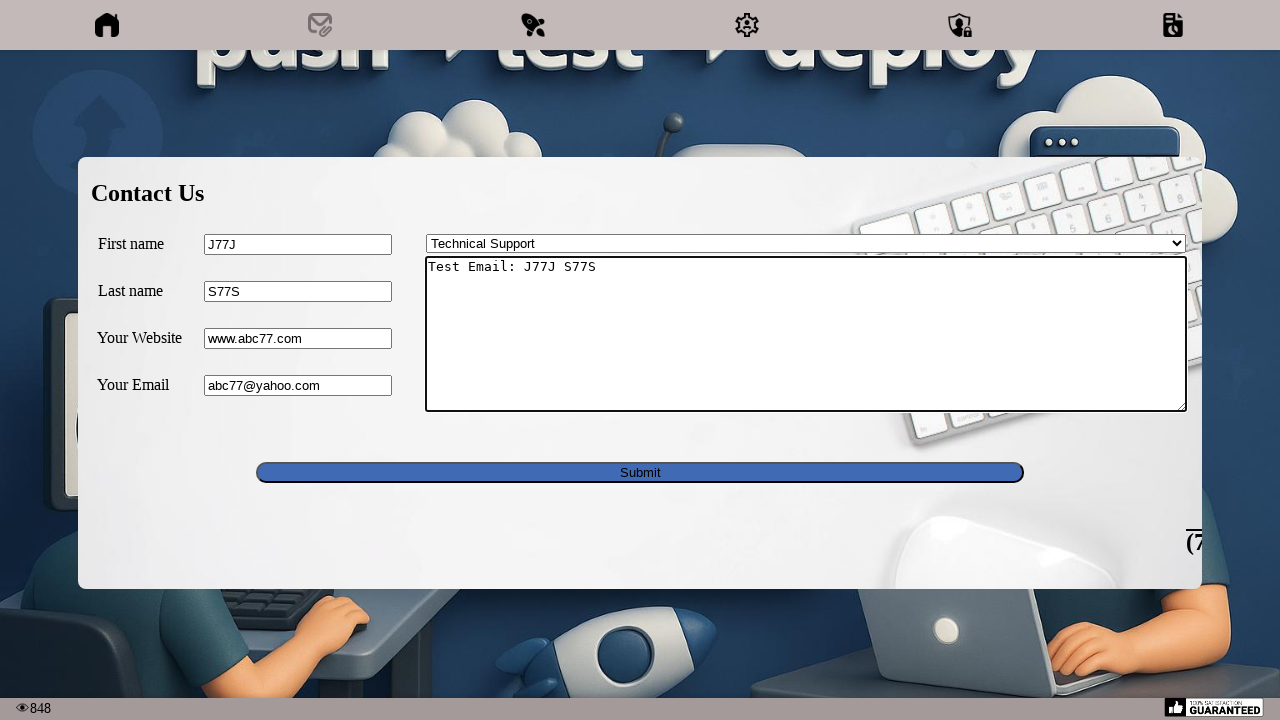

Clicked Submit button to send email at (640, 472) on internal:text="Submit"i
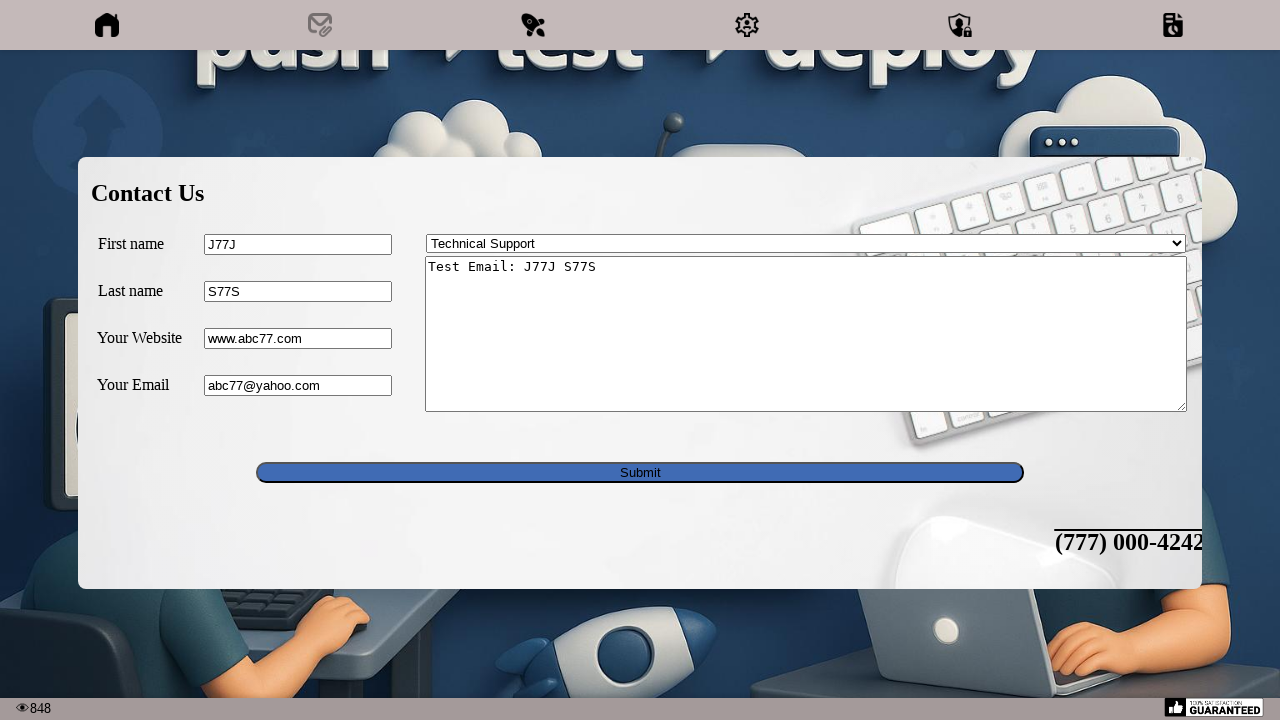

Success toast message appeared
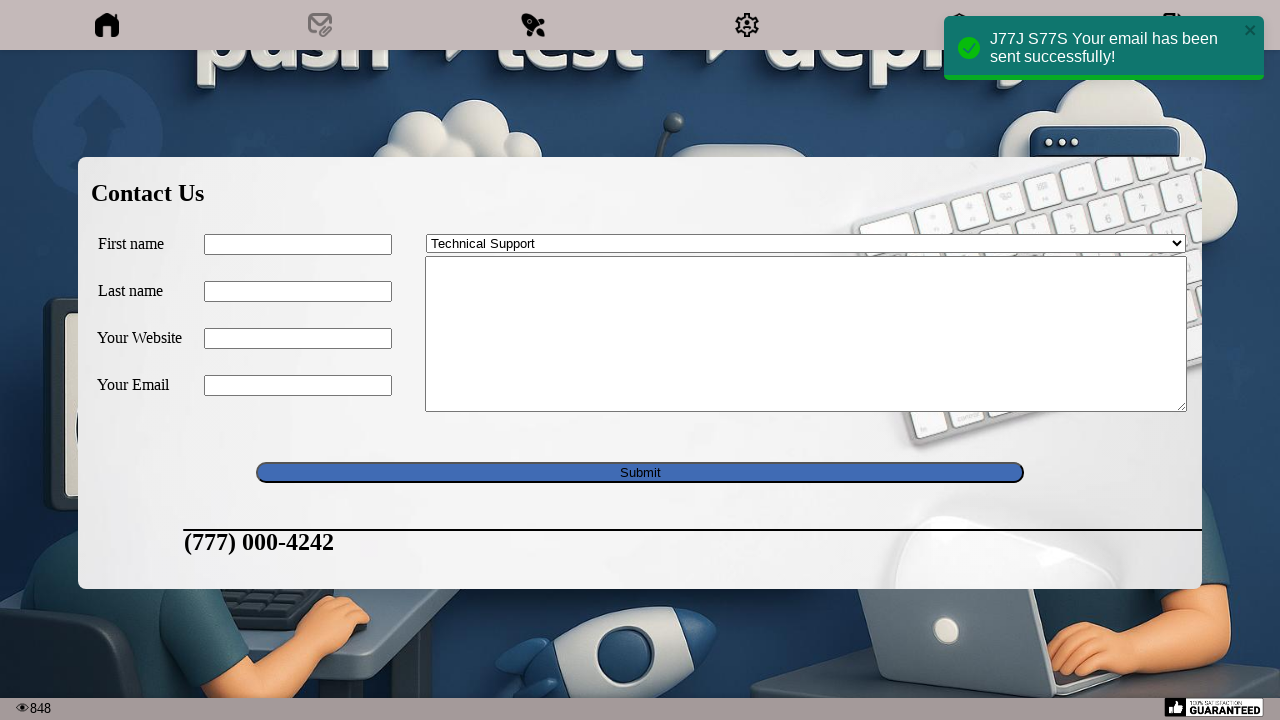

Extracted success toast message: 'J77J S77SYour email has been sent successfully!'
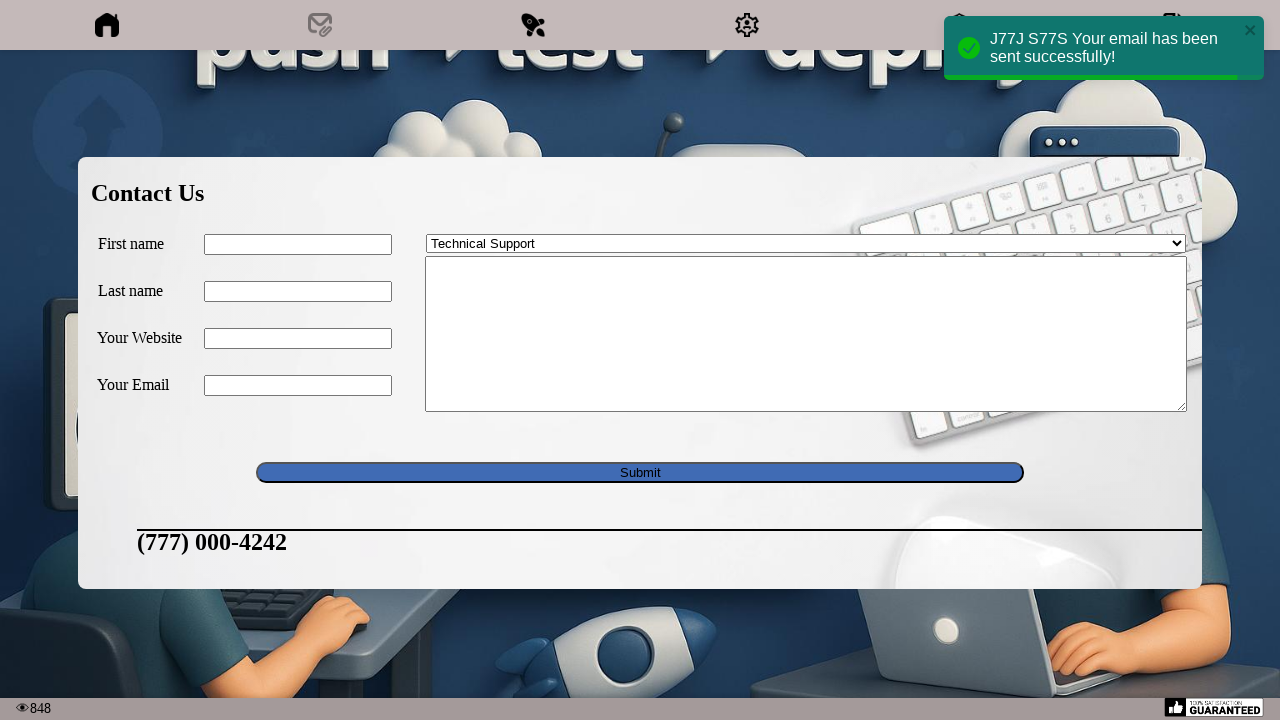

Verified toast message contains 'J77J S77S'
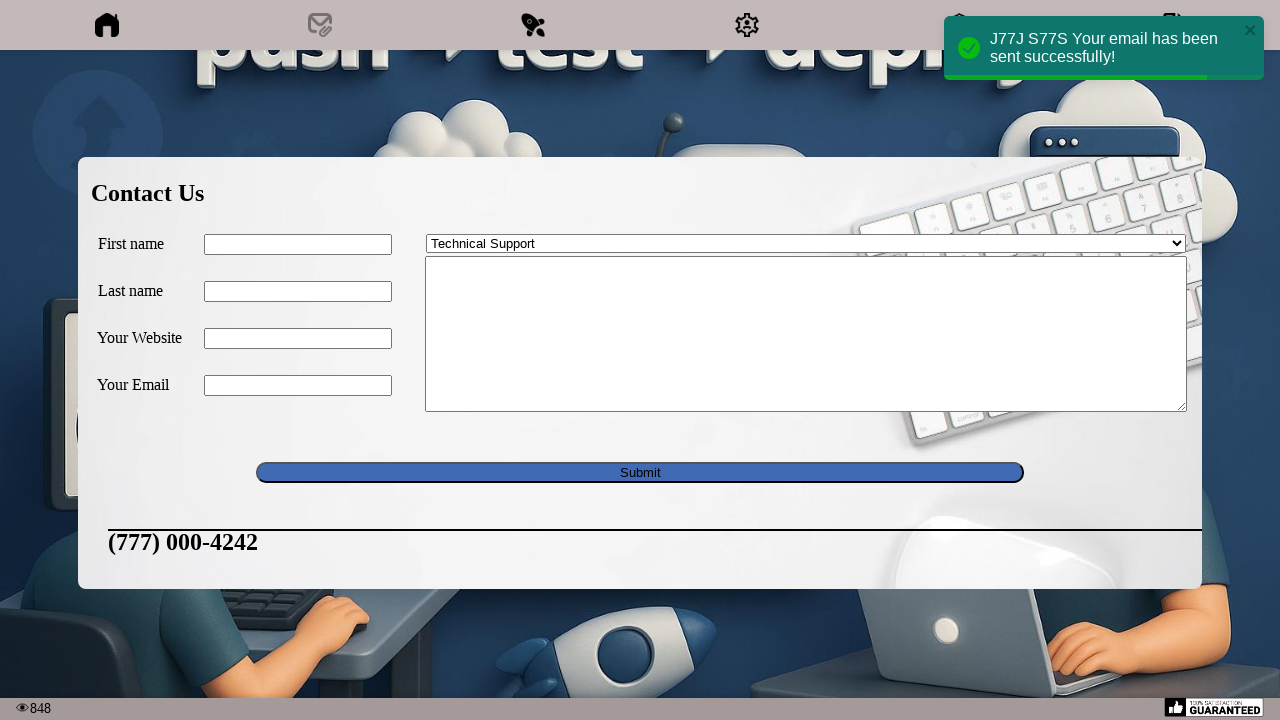

Verified toast message contains 'Your email has been sent successfully!'
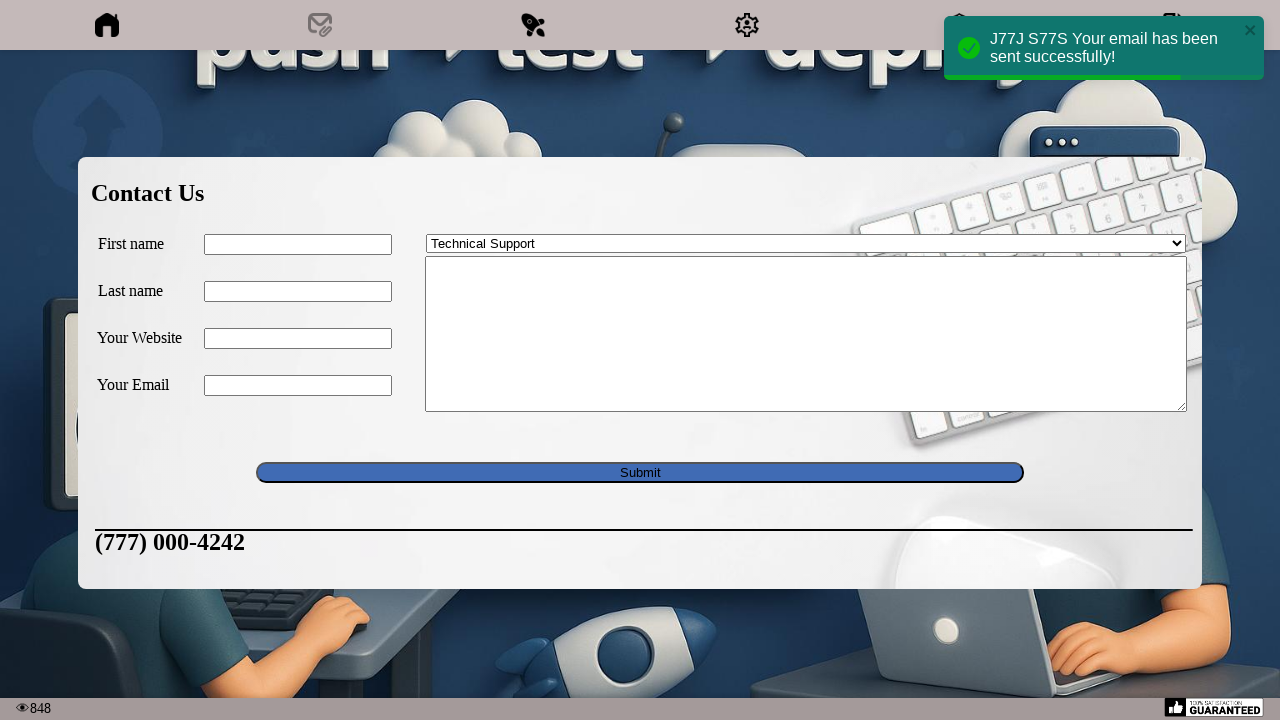

Verified first name field was cleared
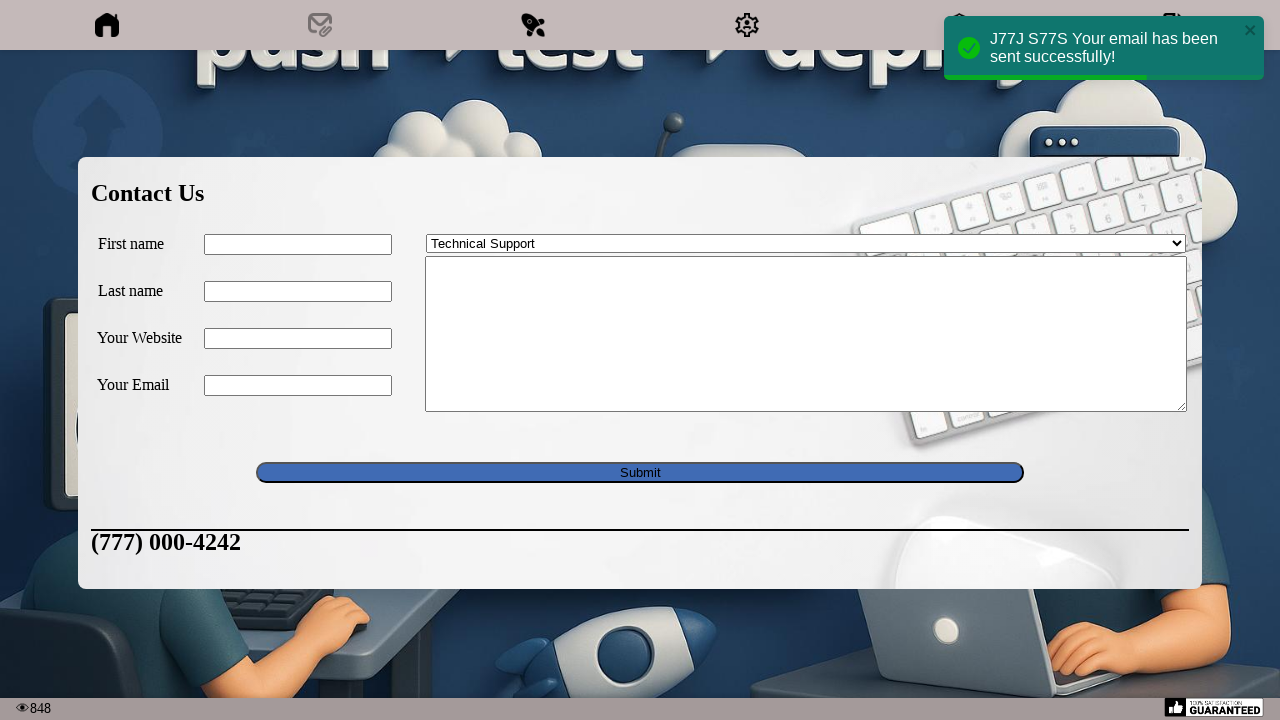

Verified last name field was cleared
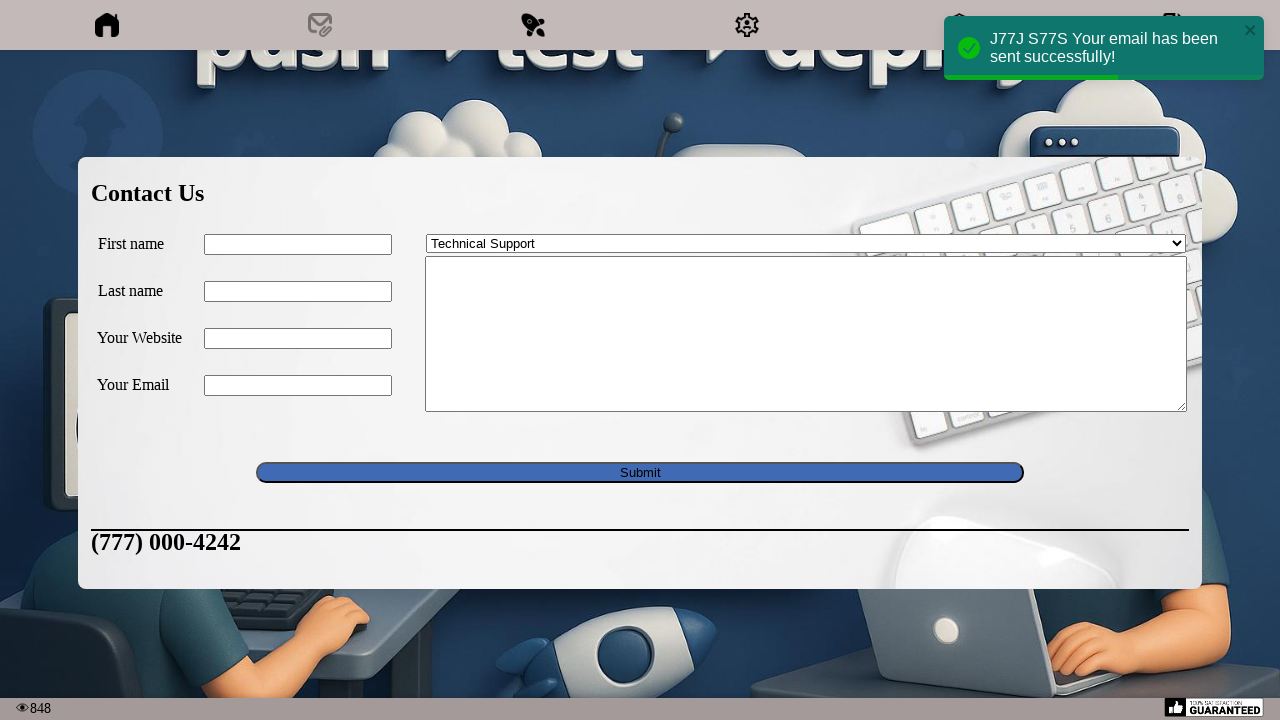

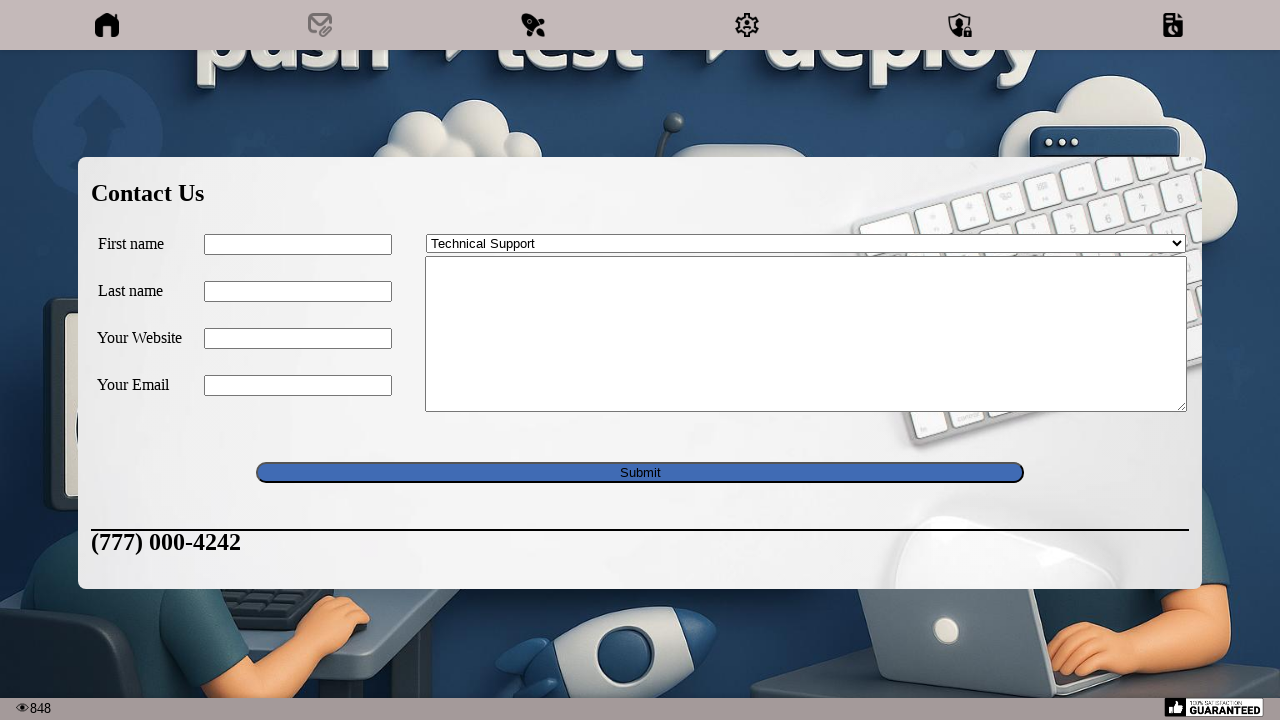